Tests calendar date picker functionality by selecting a specific date (June 15, 2027) and verifying the selection

Starting URL: https://rahulshettyacademy.com/seleniumPractise/#/offers

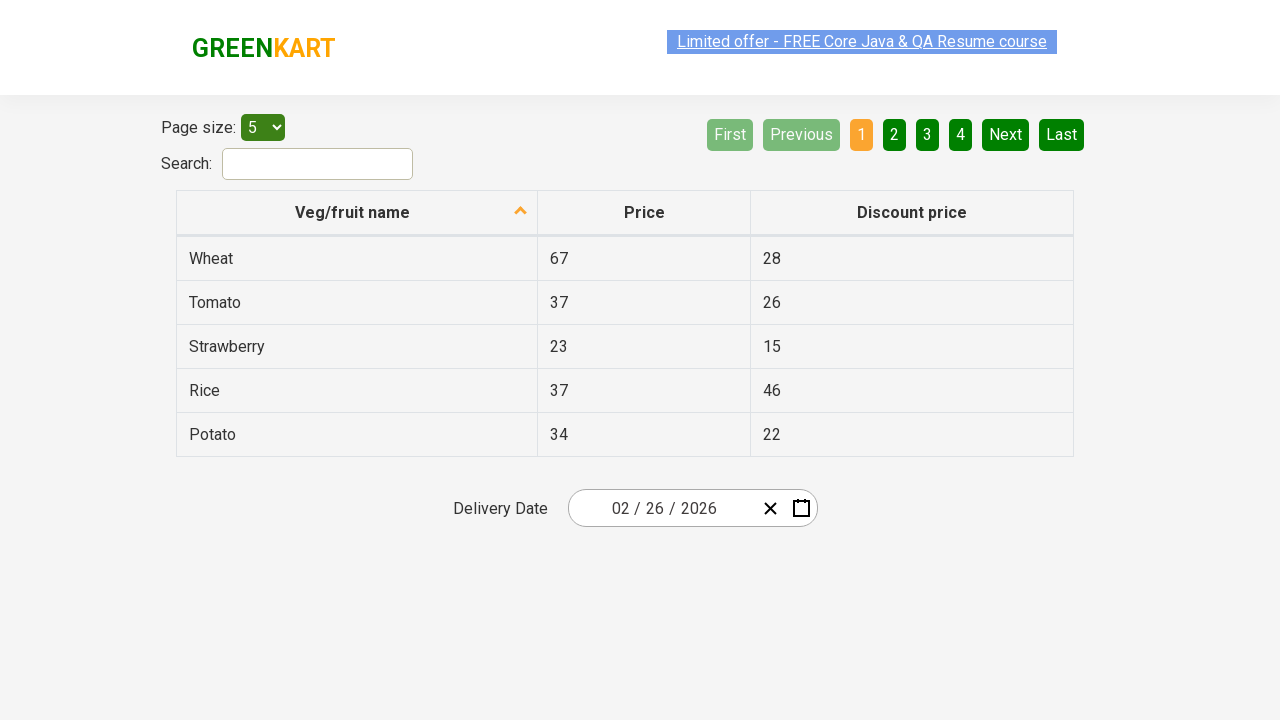

Waited 5 seconds for page to fully load
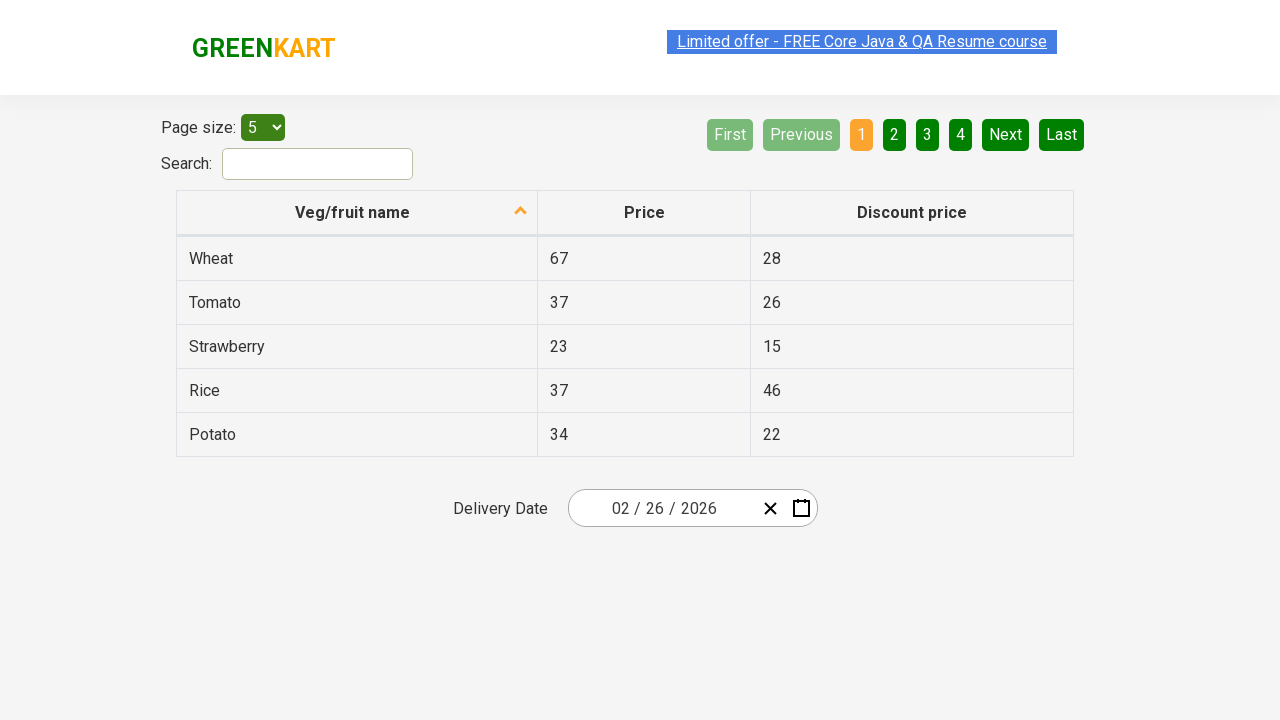

Clicked on date picker input group to open calendar at (662, 508) on .react-date-picker__inputGroup
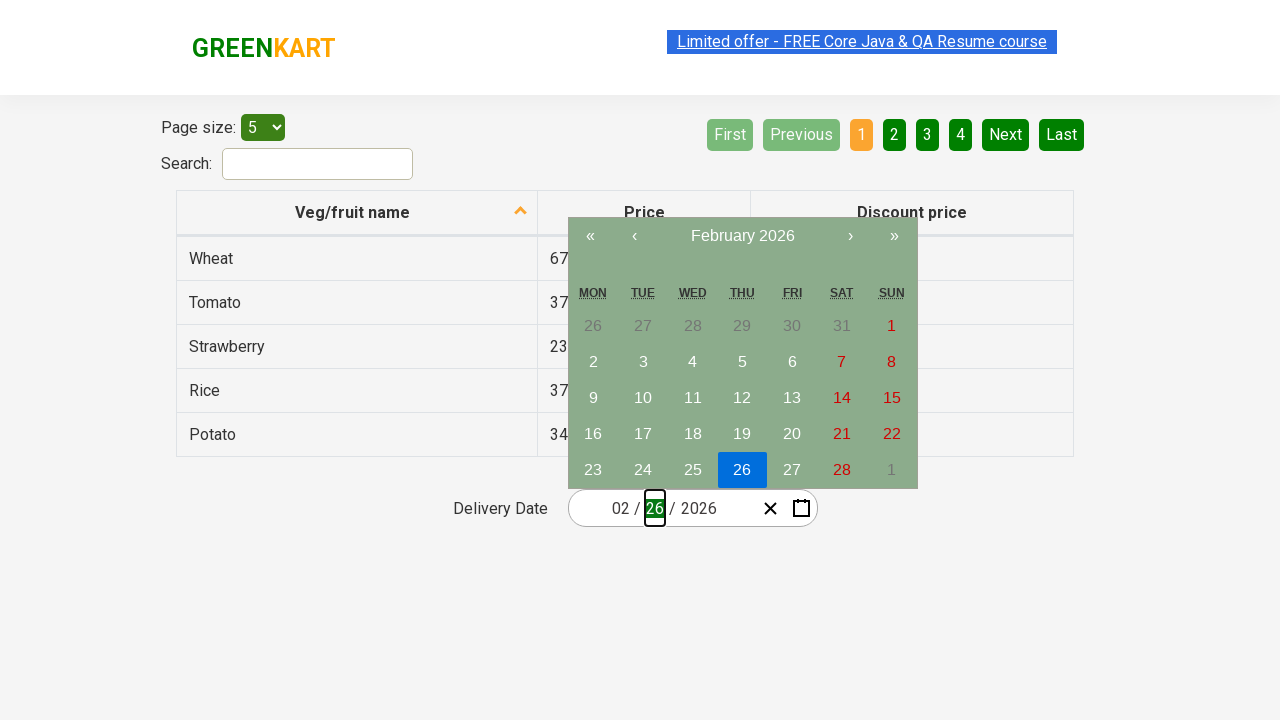

Clicked navigation label to go up one calendar level at (742, 236) on .react-calendar__navigation__label
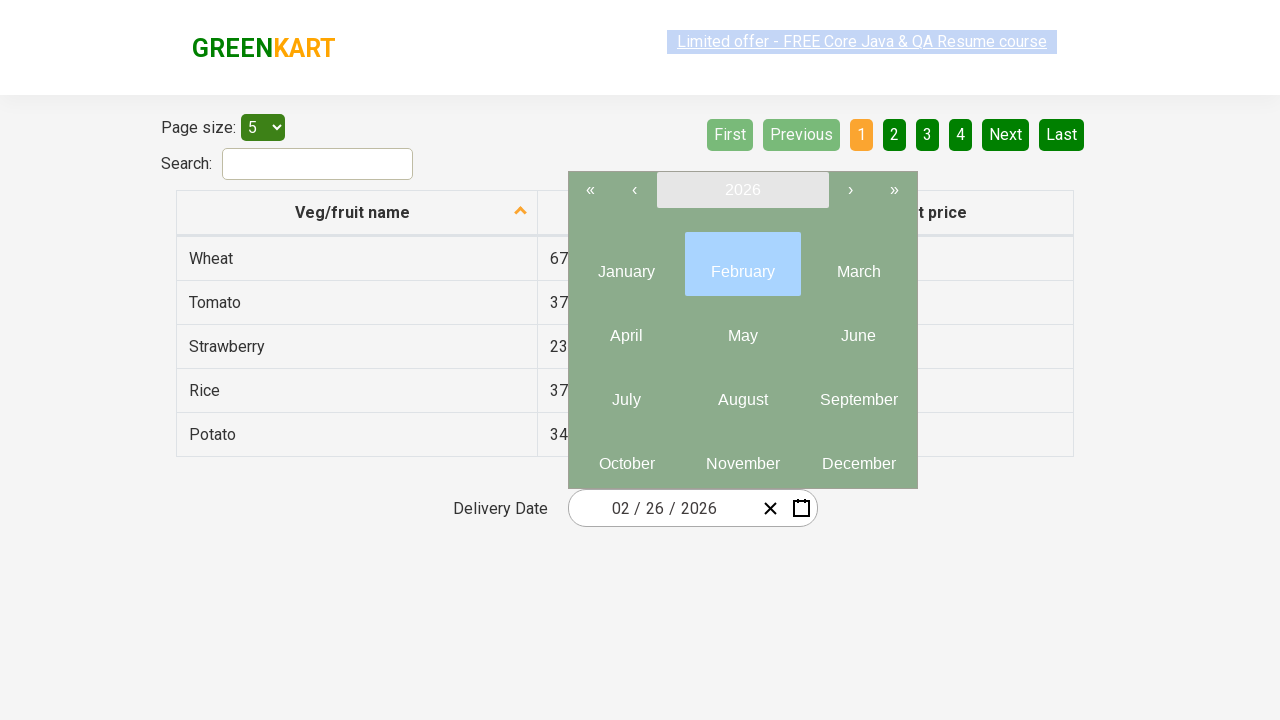

Clicked navigation label again to reach year view at (742, 190) on .react-calendar__navigation__label
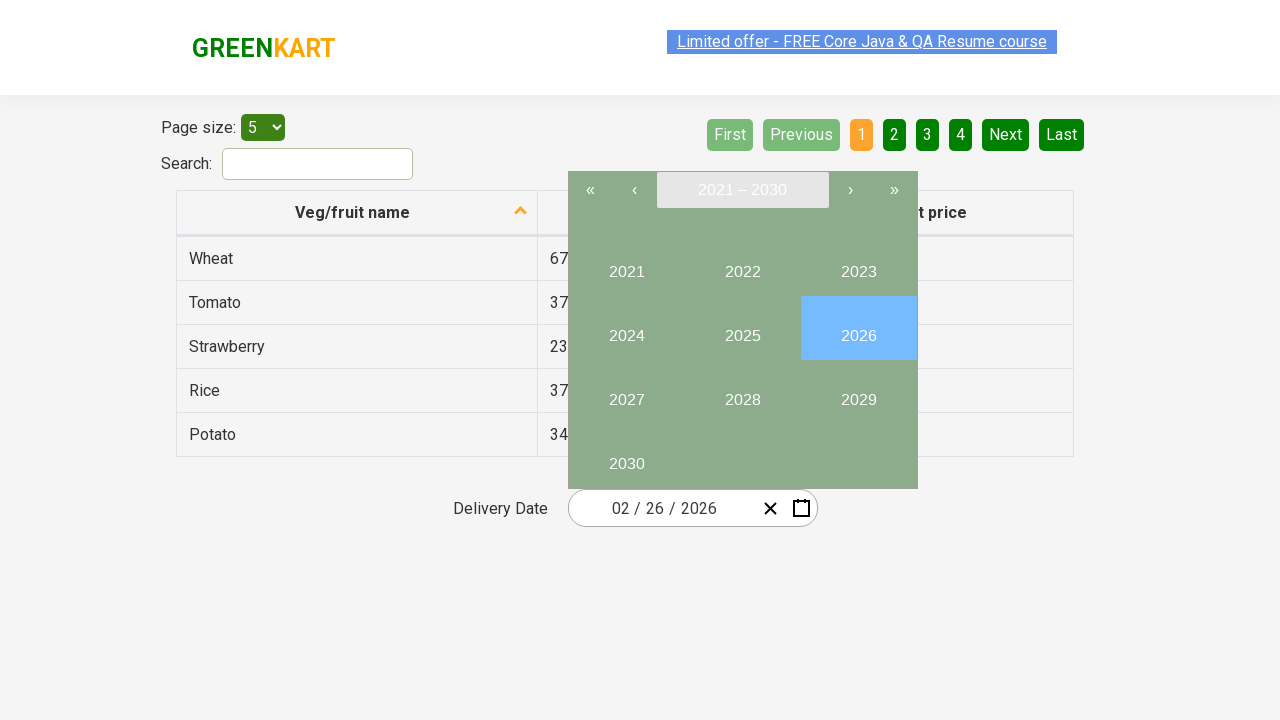

Selected year 2027 from calendar year view at (626, 392) on button:has-text('2027')
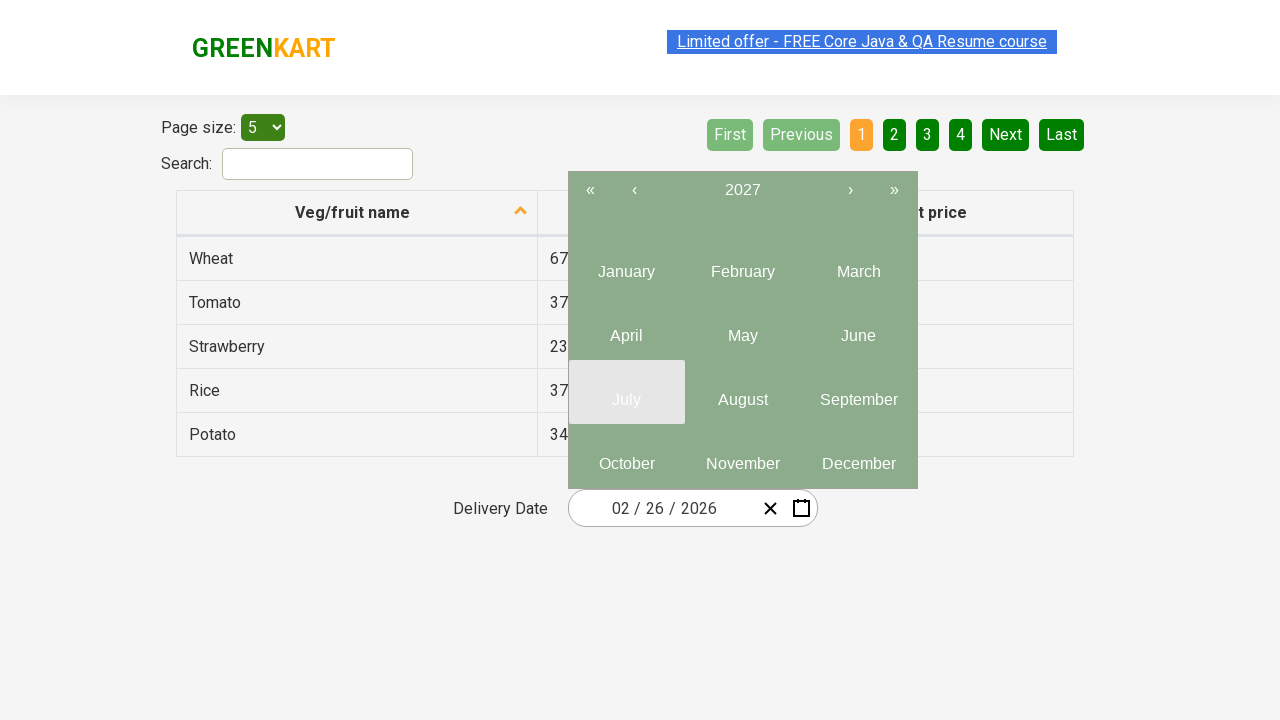

Selected June (month 6) from 2027 year view at (858, 328) on .react-calendar__year-view__months__month >> nth=5
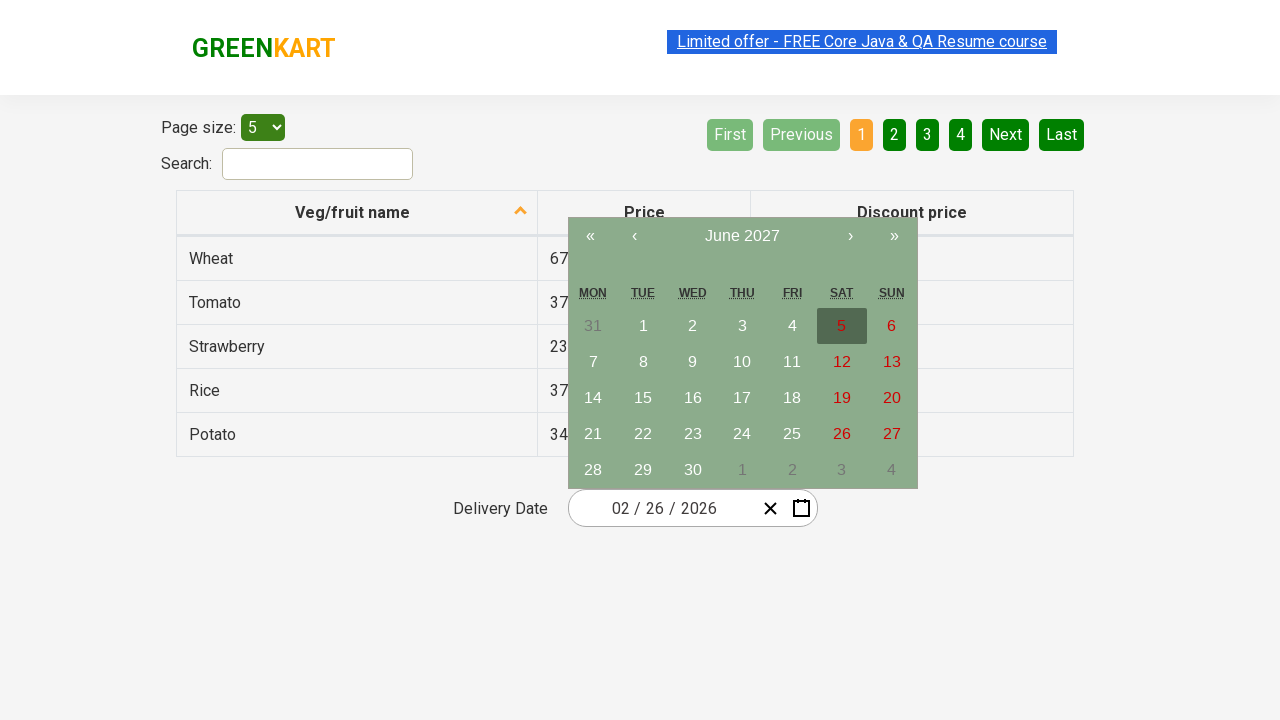

Selected day 15 from June 2027 calendar at (643, 398) on abbr:has-text('15')
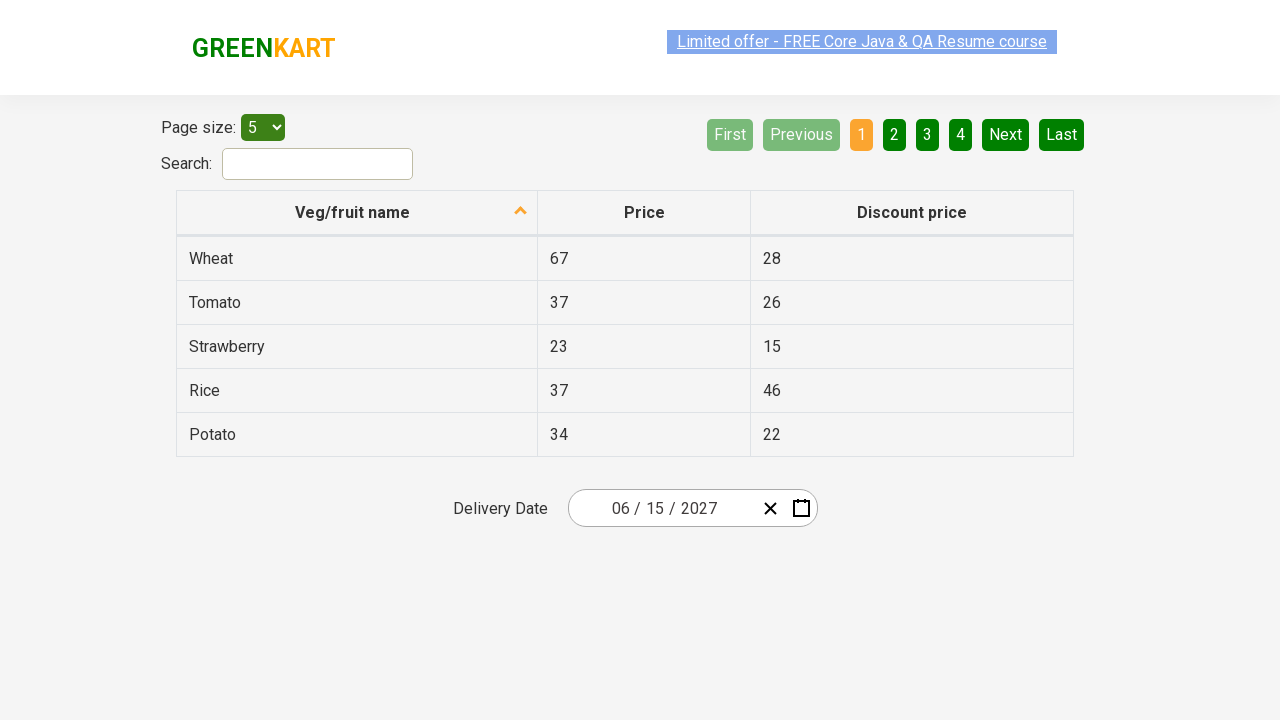

Verified month input value is '6'
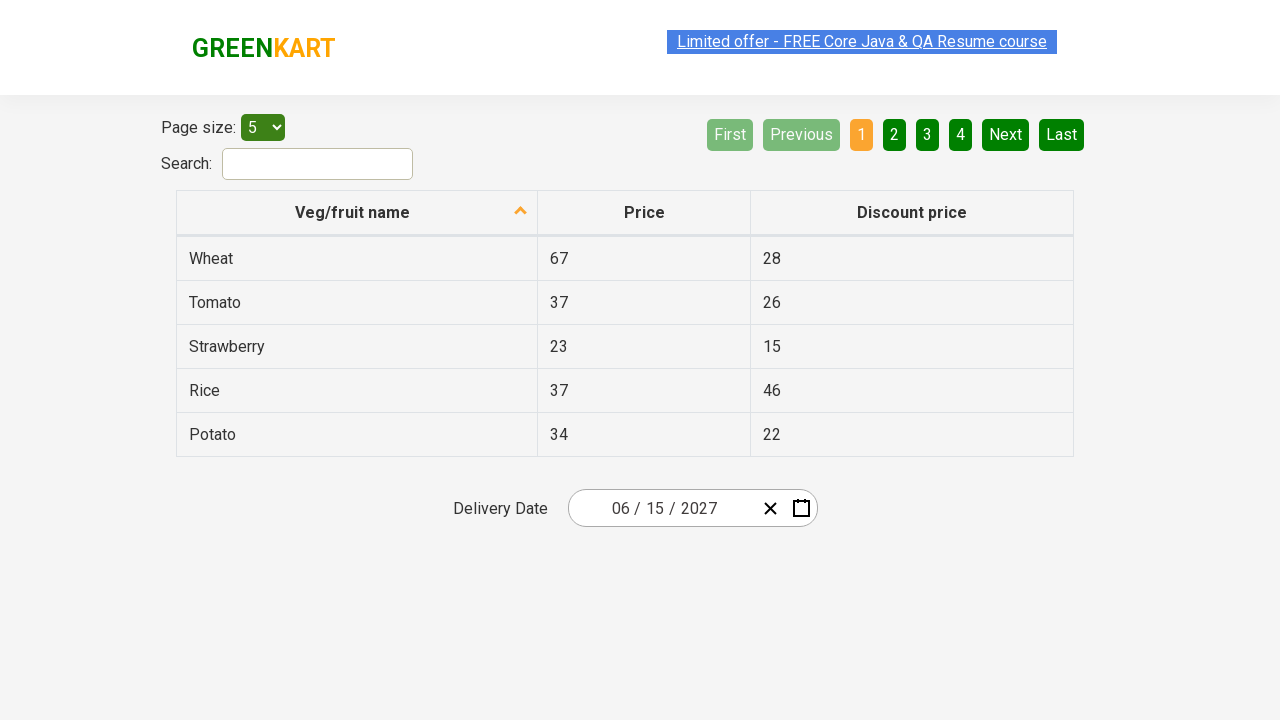

Verified day input value is '15'
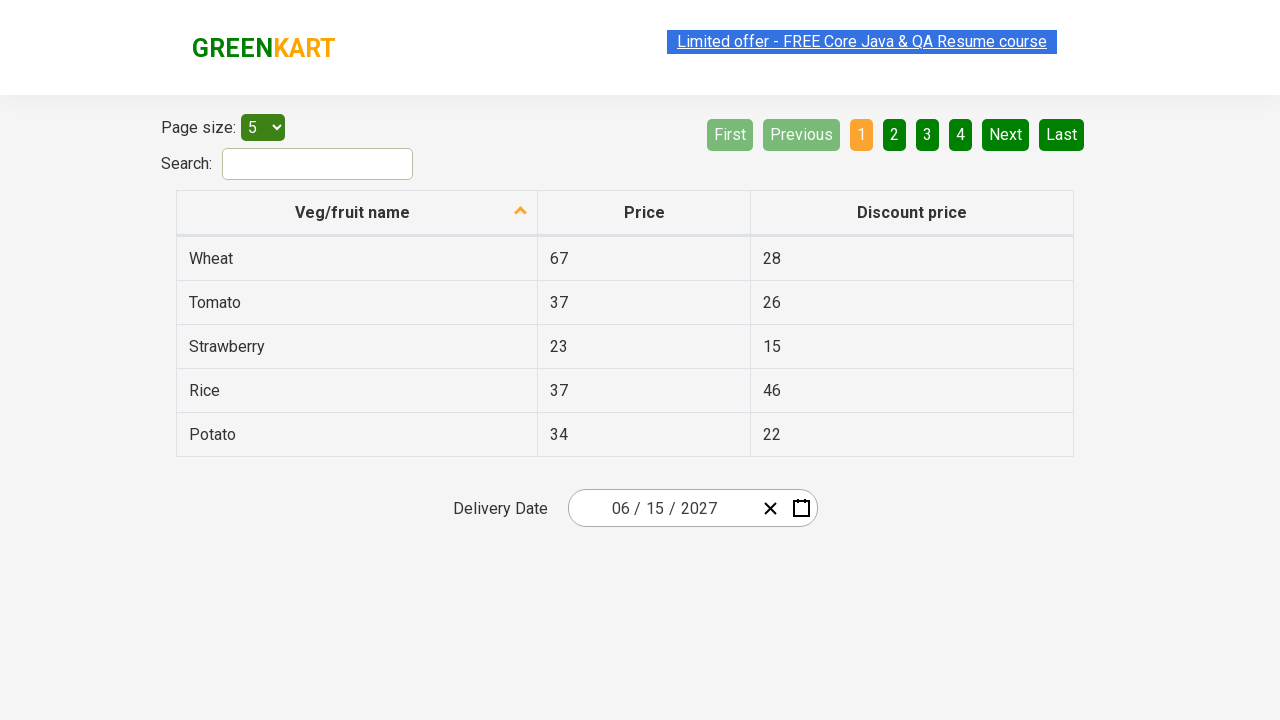

Verified year input value is '2027' - date picker selection complete
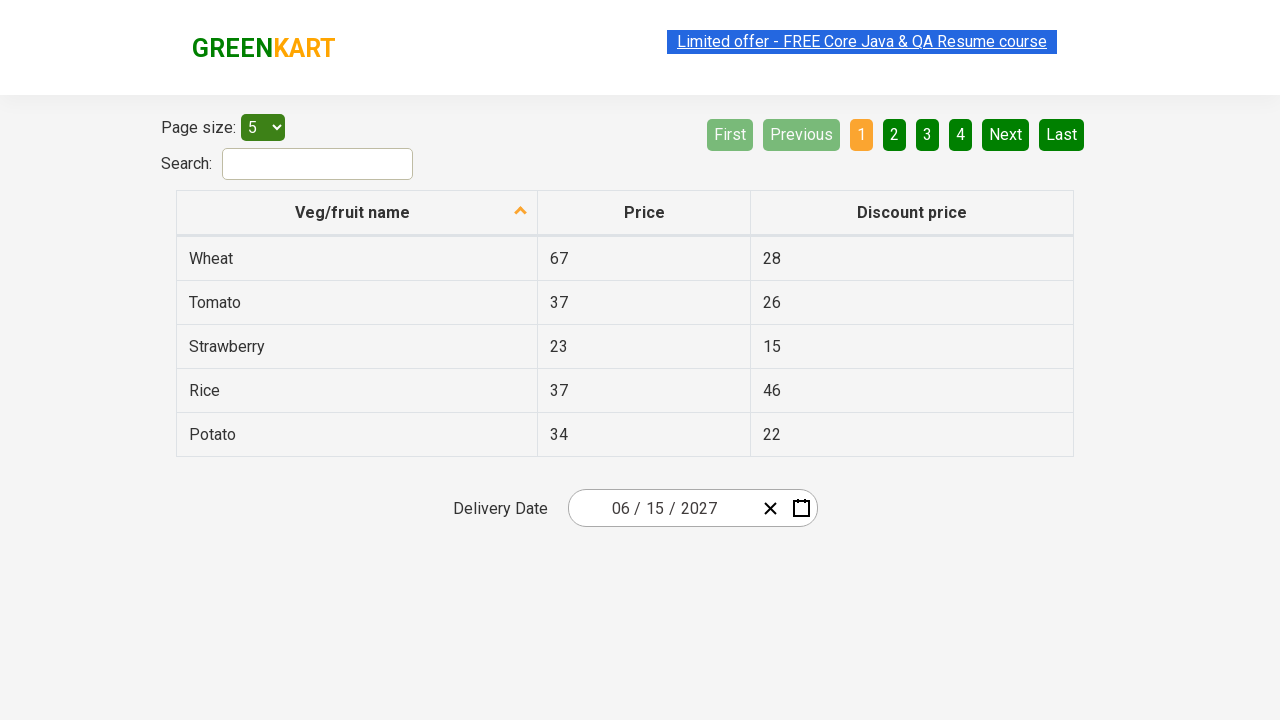

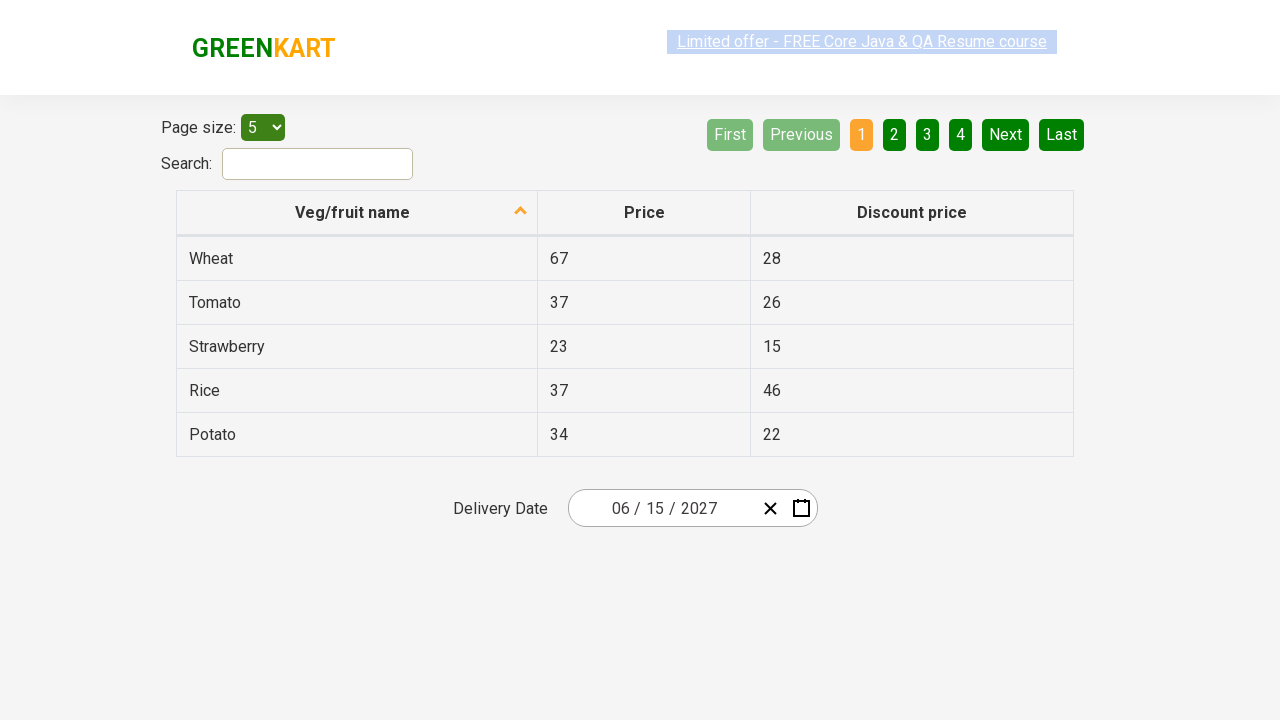